Tests double-click functionality by double-clicking a button and verifying the success message appears

Starting URL: https://demoqa.com/buttons

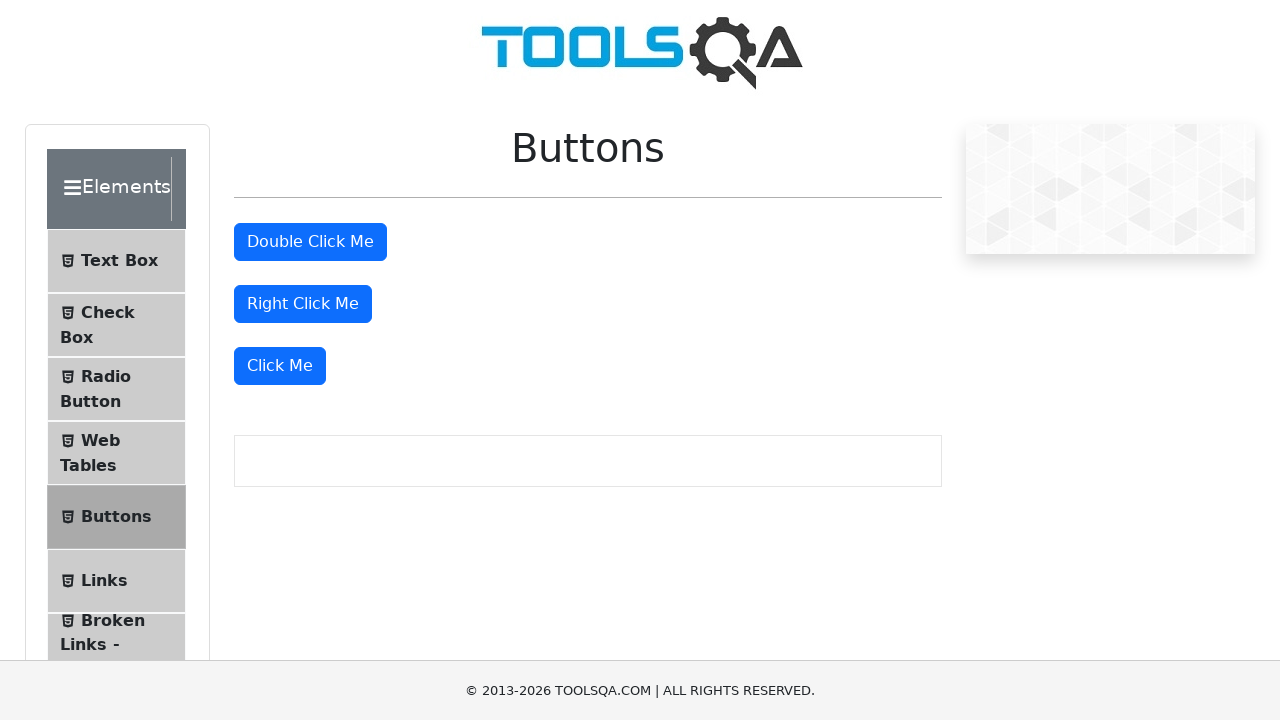

Navigated to https://demoqa.com/buttons
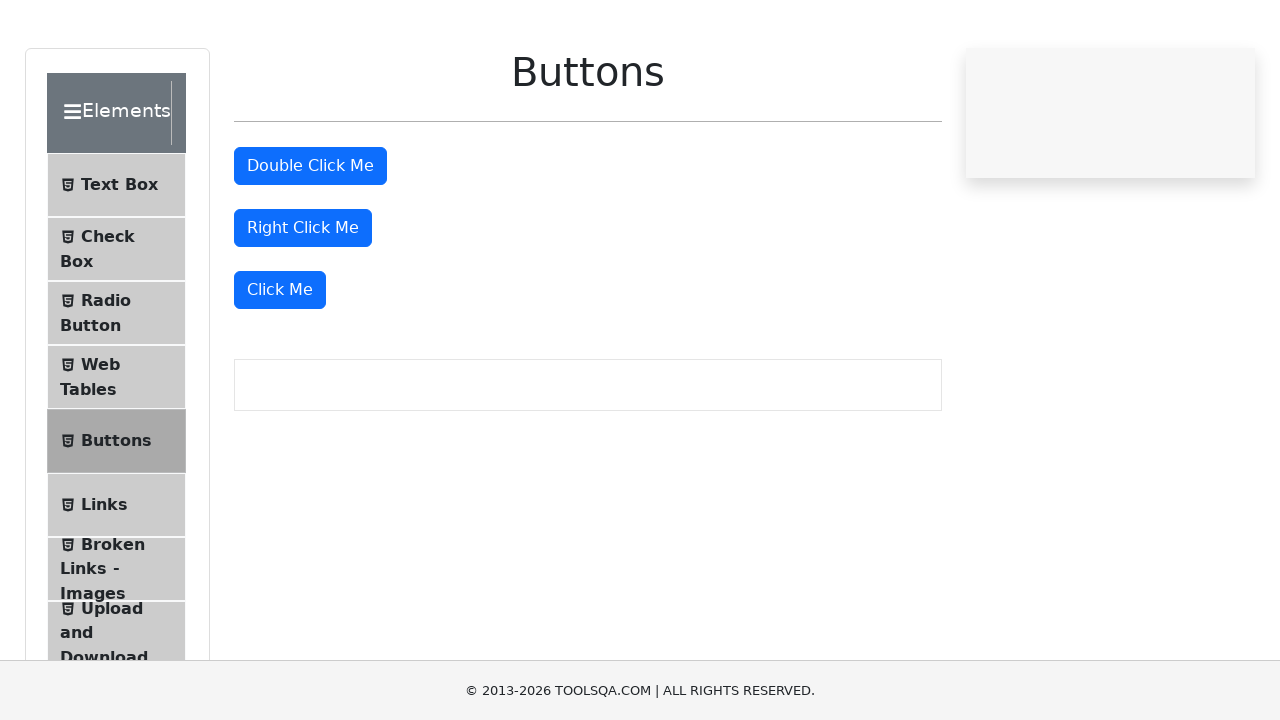

Double-clicked the double click button at (310, 242) on #doubleClickBtn
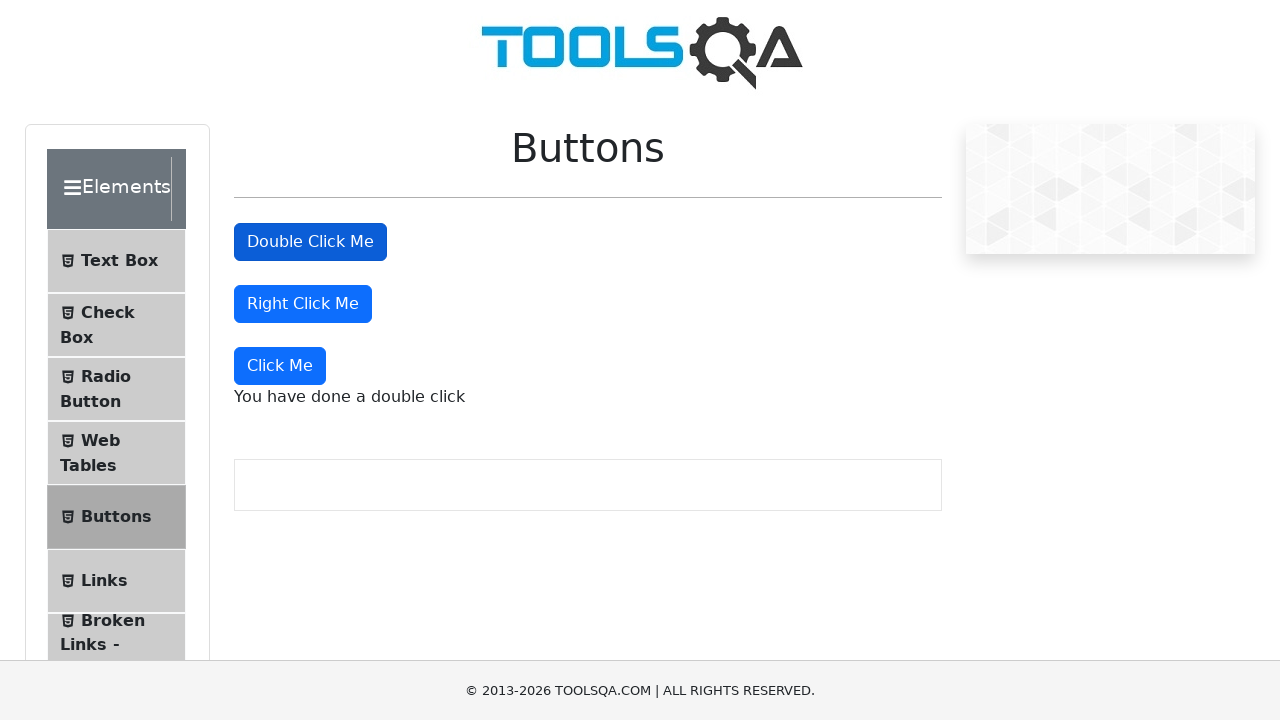

Located the success message element
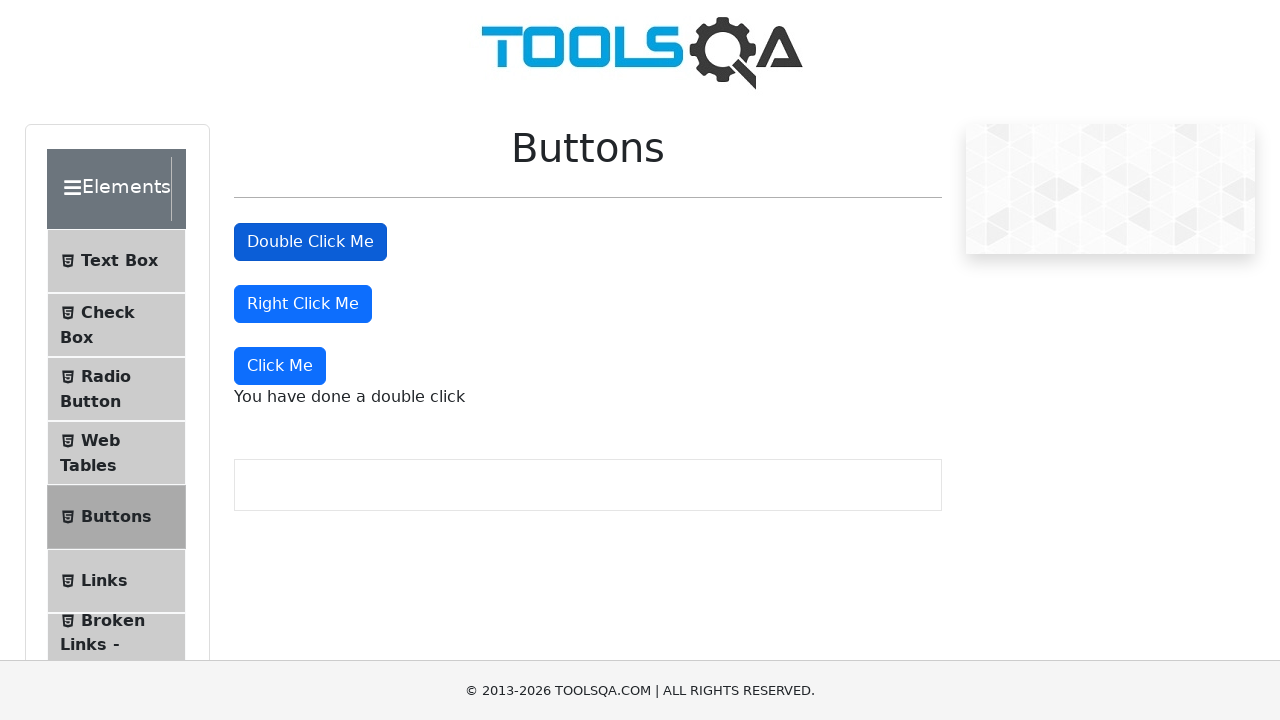

Verified success message displays 'You have done a double click'
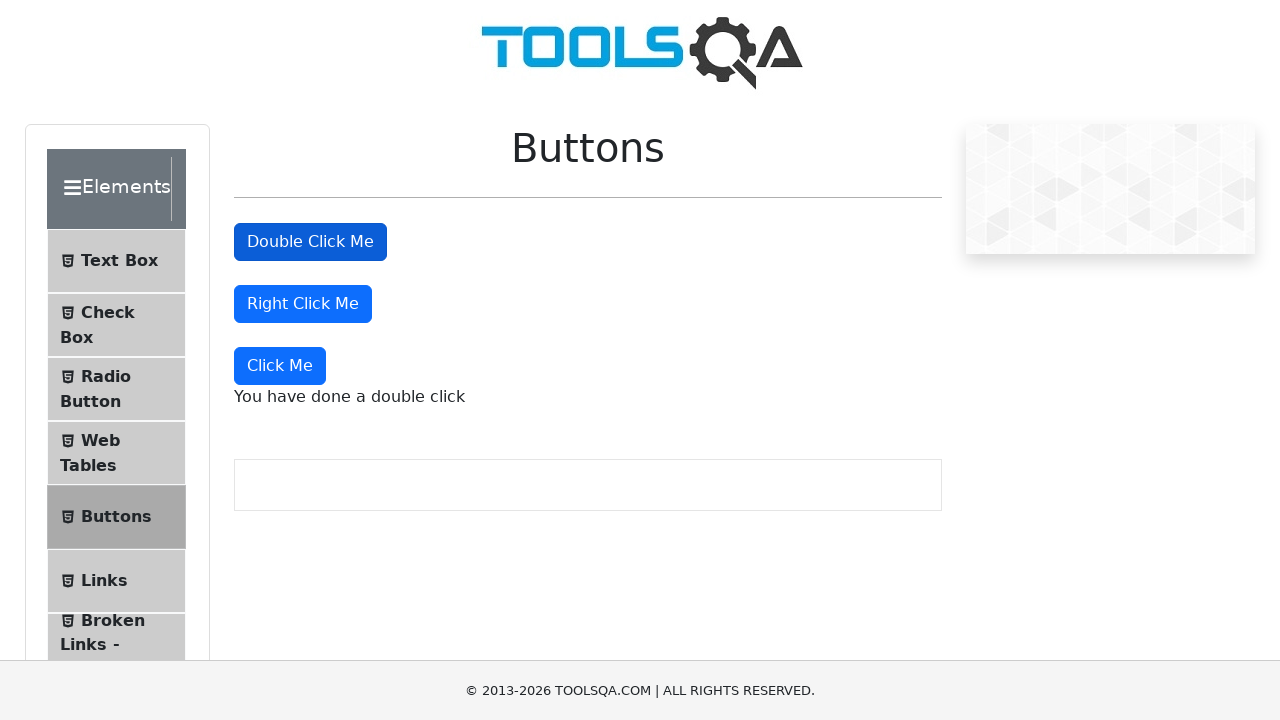

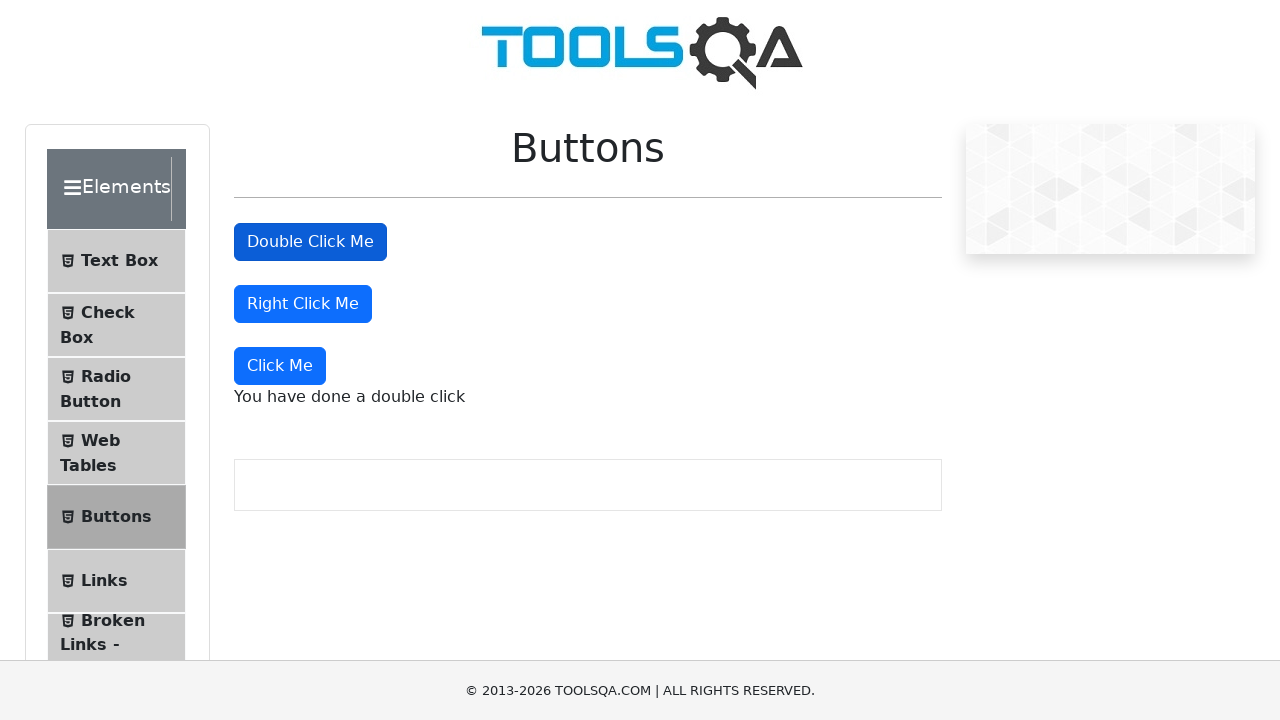